Navigates to a SofaScore football match page and scrolls to the bottom of the page to load all content

Starting URL: https://www.sofascore.com/football/match/inter-miami-cf-new-york-red-bulls/gabsccKc#id:11911622

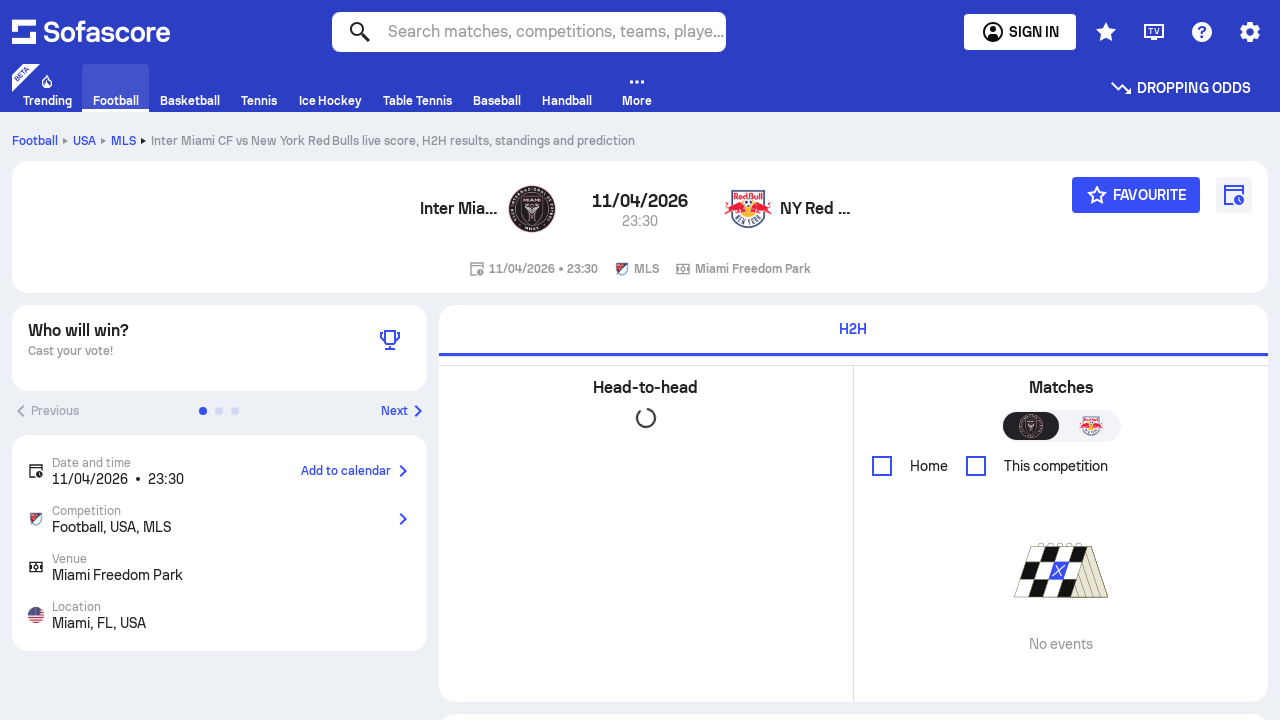

Scrolled to bottom of SofaScore match page to trigger lazy loading
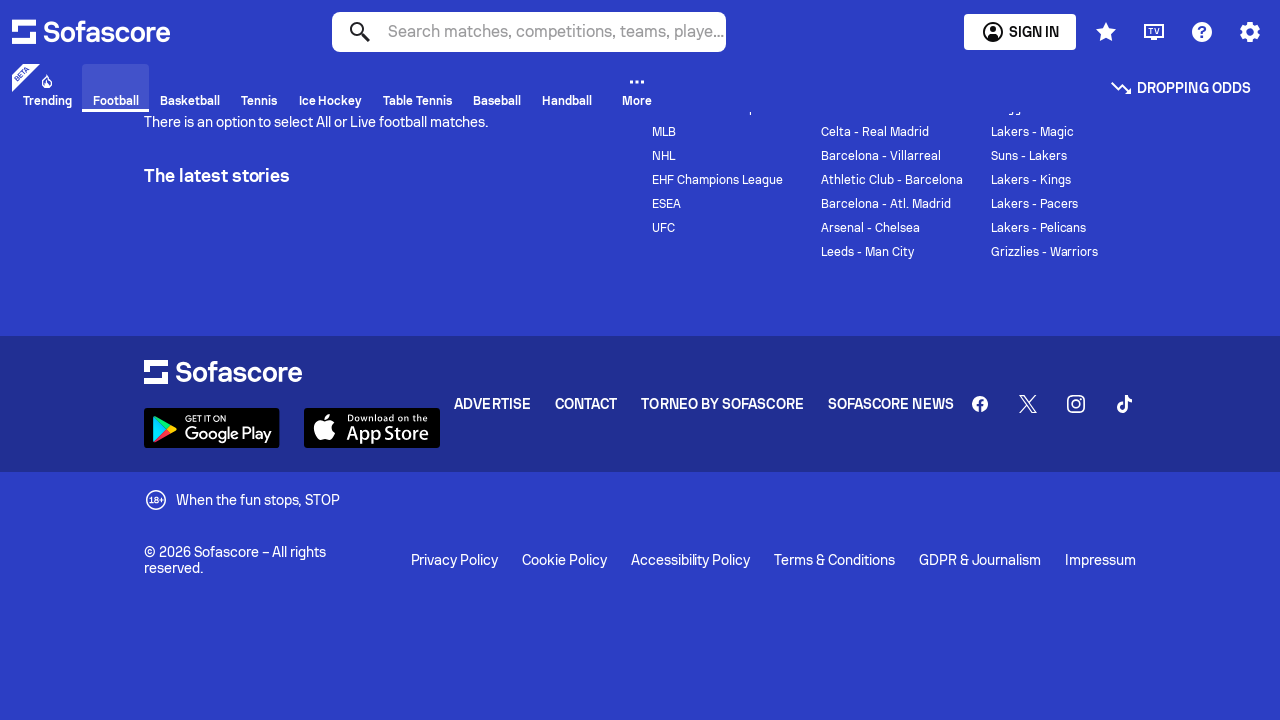

Waited for dynamically loaded content to render
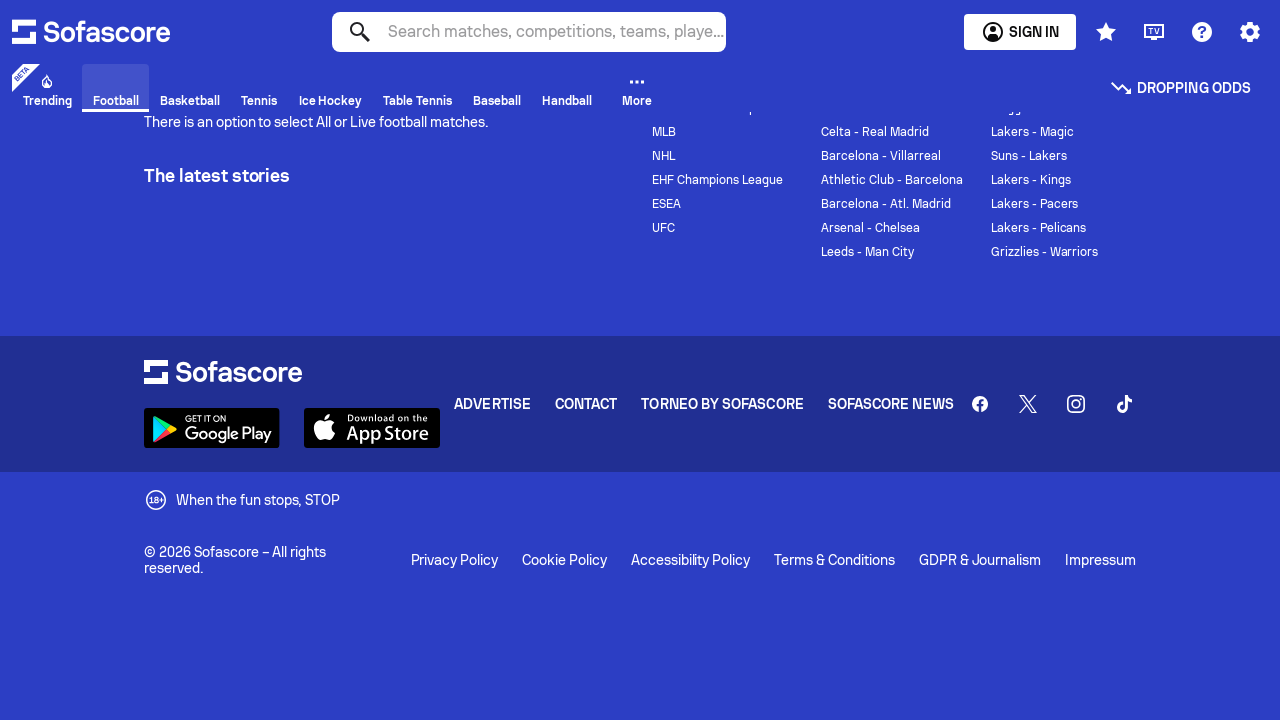

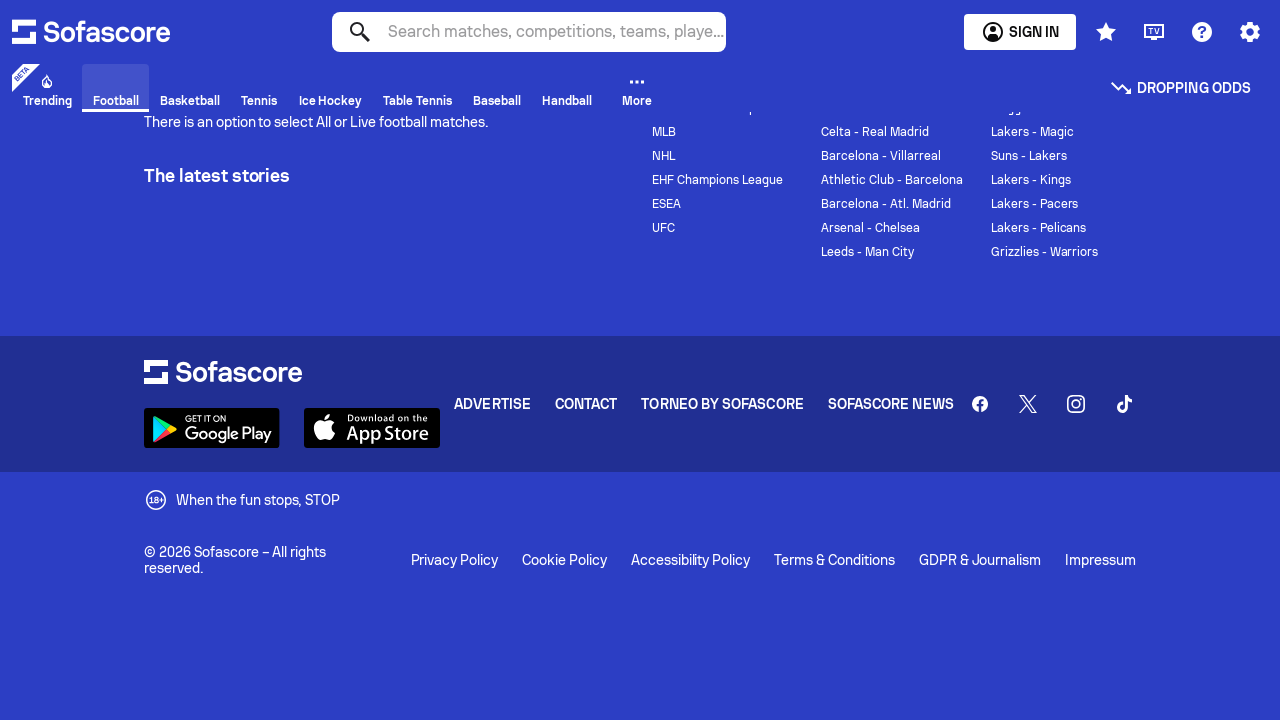